Tests a registration form by filling out personal information fields including name, gender, email, phone, hobbies, skills, year of birth, country, language preference, address, and password on a demo automation testing site.

Starting URL: http://demo.automationtesting.in/Index.html

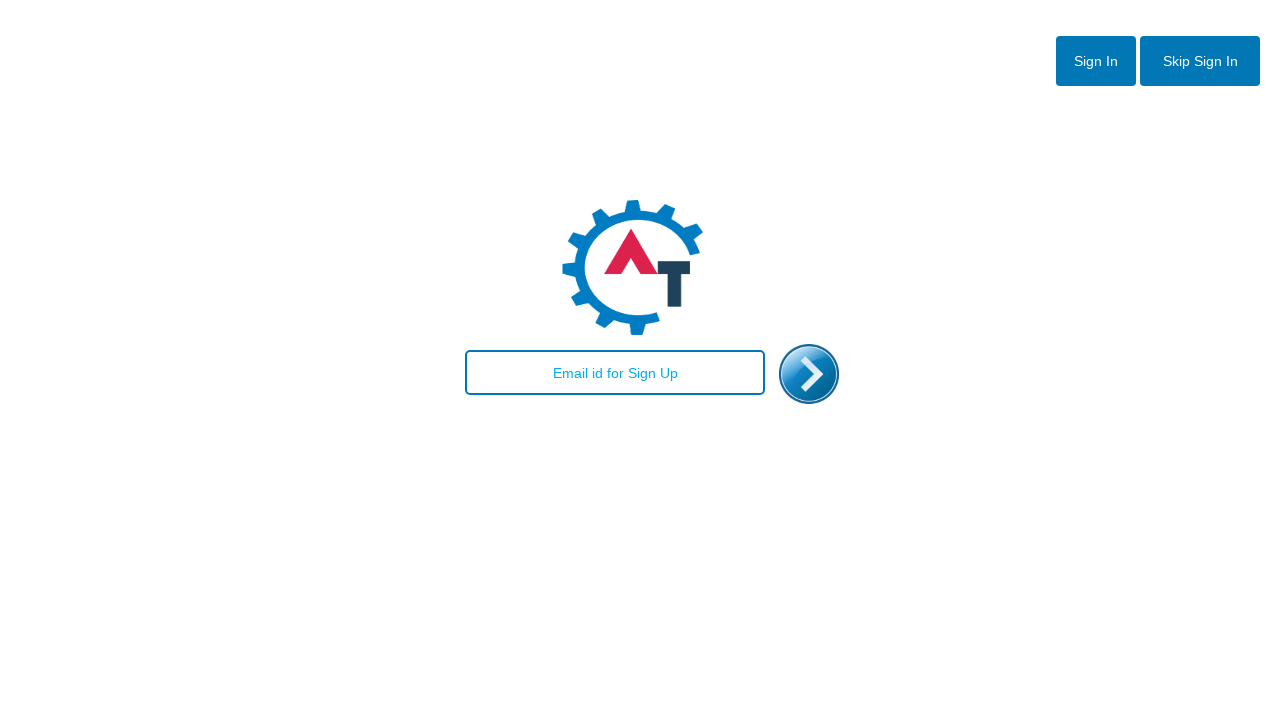

Clicked 'Skip Sign In' button at (1200, 61) on #btn2
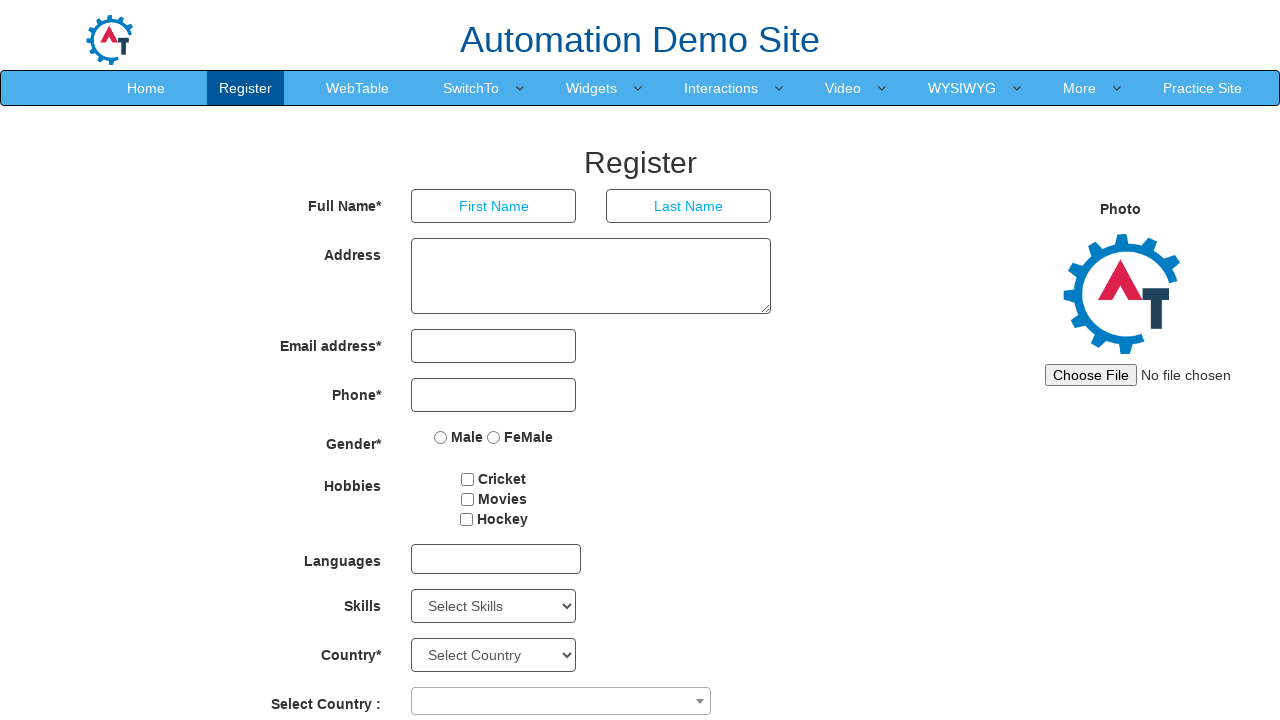

Filled first name with 'Marcus' on input[placeholder='First Name']
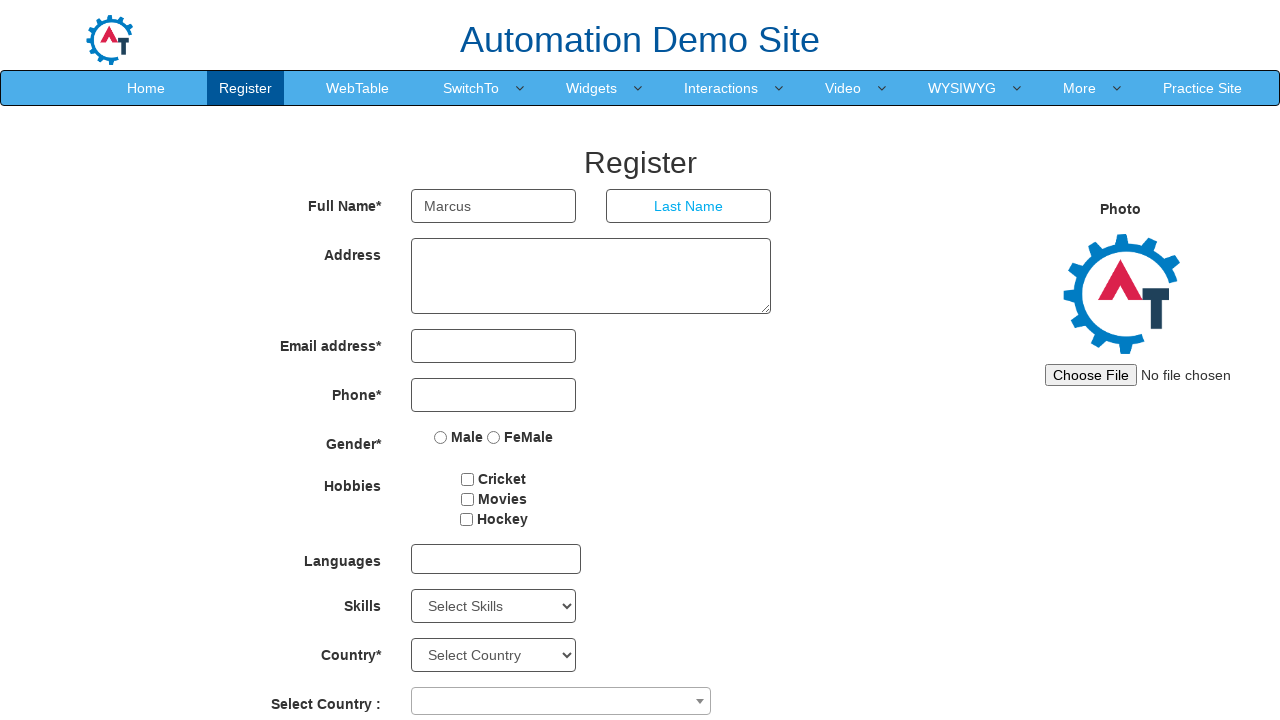

Filled last name with 'Johnson' on input[placeholder='Last Name']
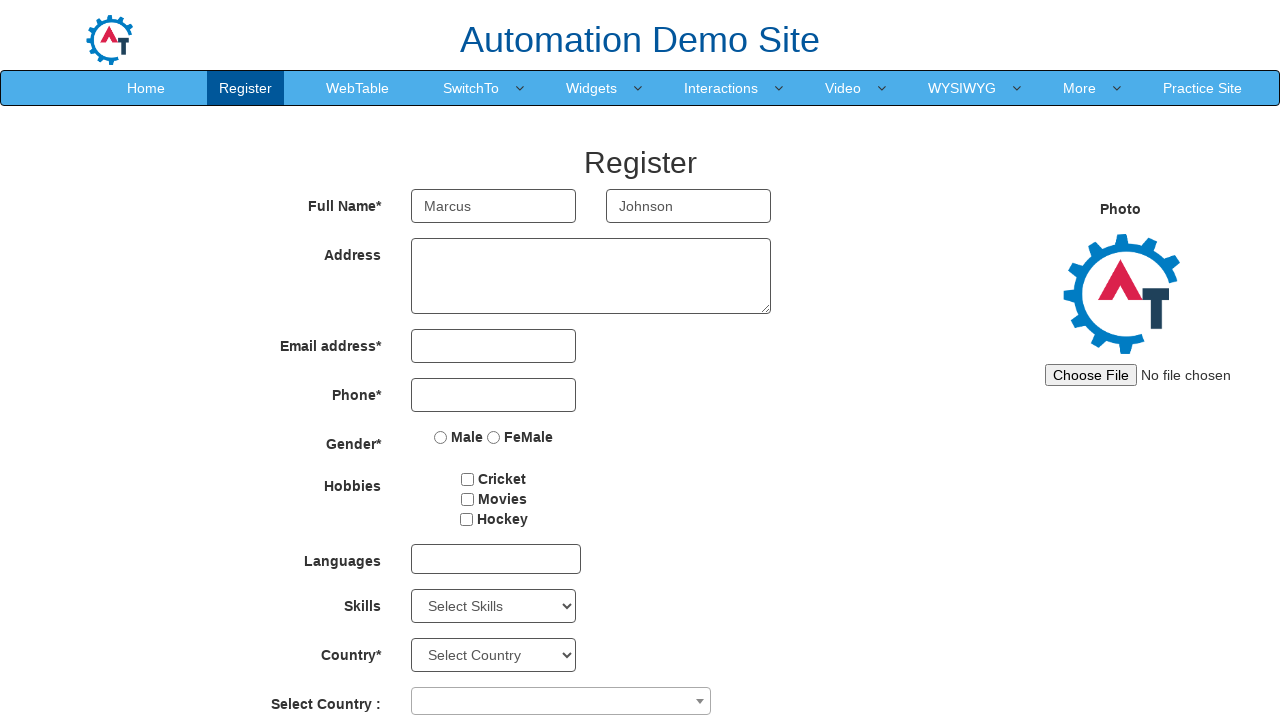

Selected Male gender radio button at (441, 437) on input[value='Male']
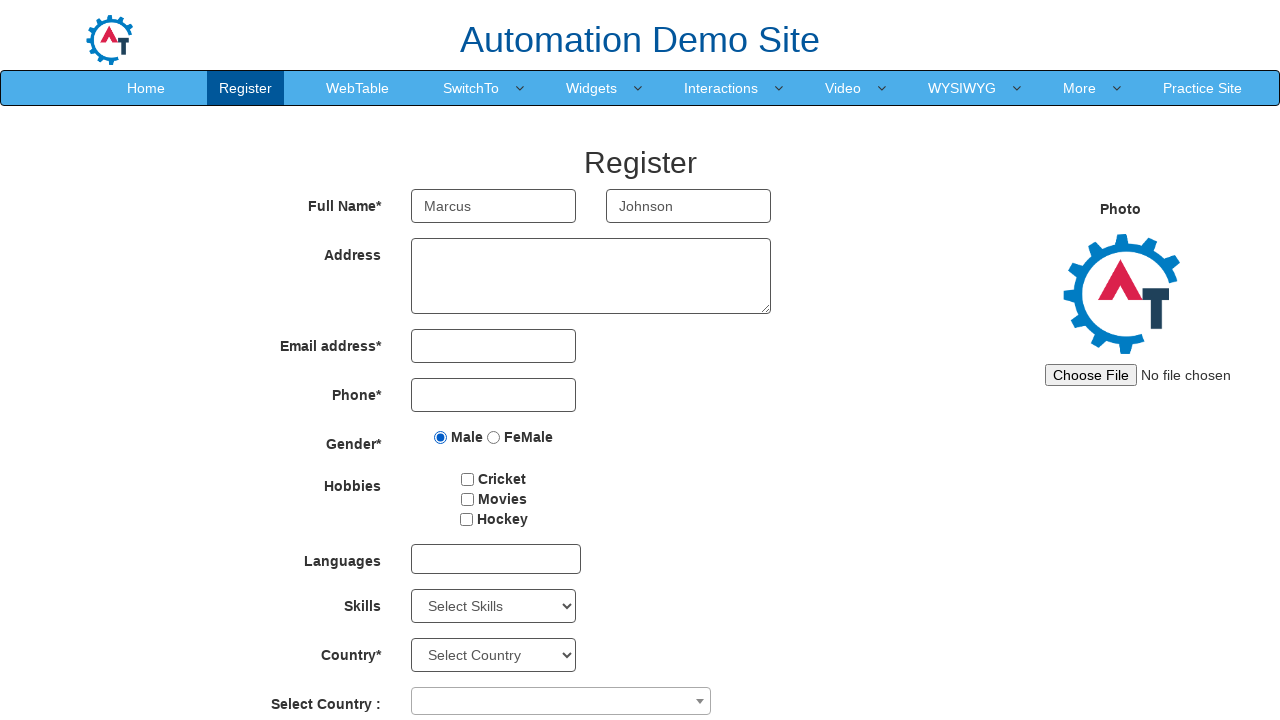

Filled email address with 'marcus.johnson@example.com' on input[ng-model='EmailAdress']
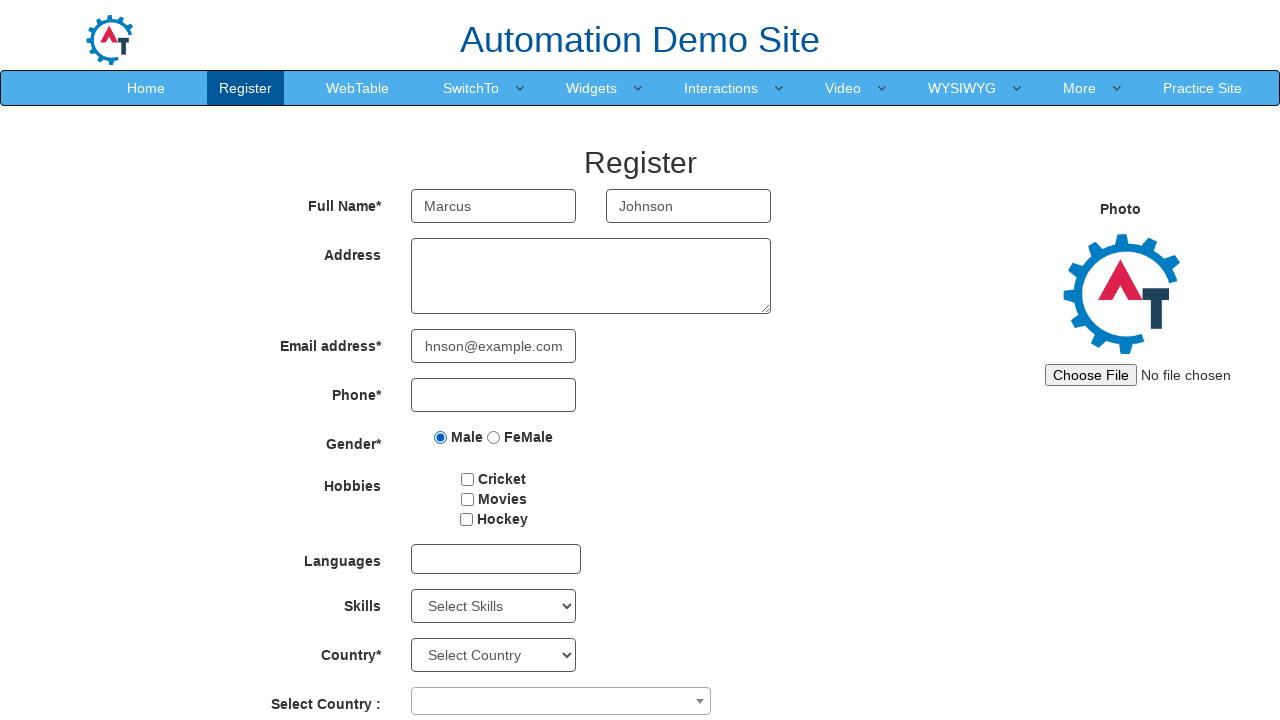

Filled phone number with '5551234567' on input[ng-model='Phone']
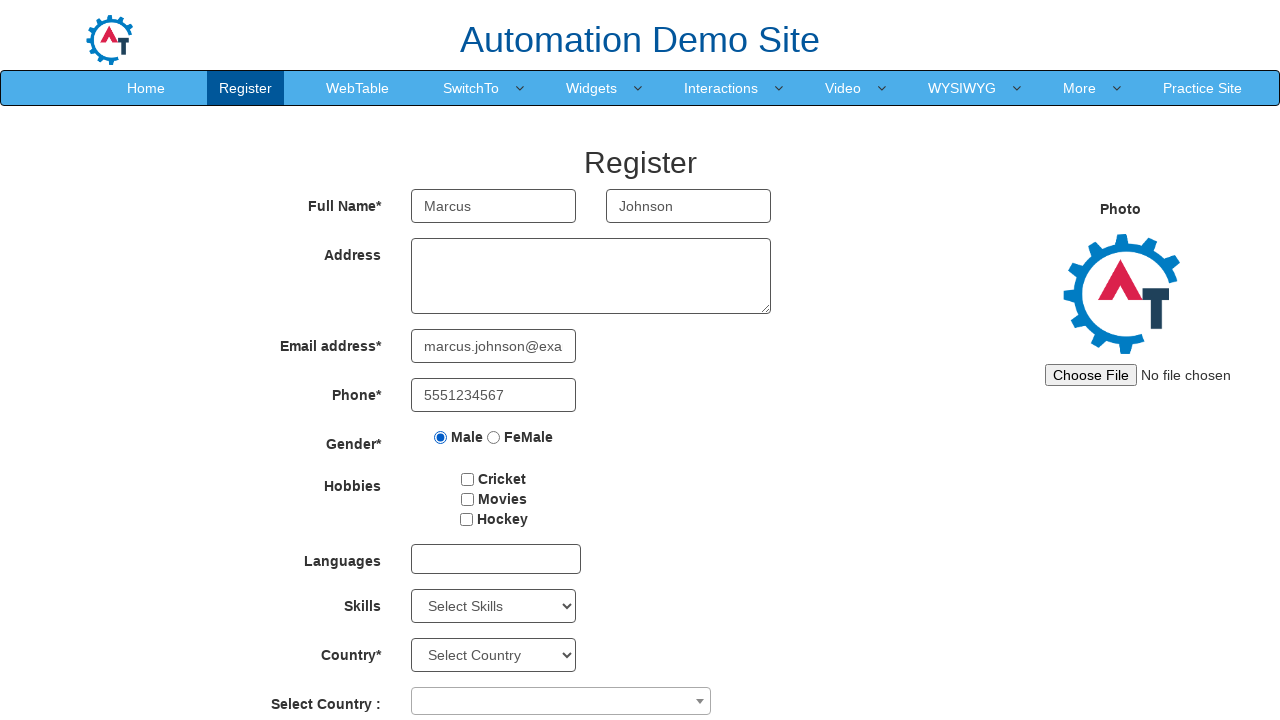

Selected Reading hobby checkbox at (466, 519) on #checkbox3
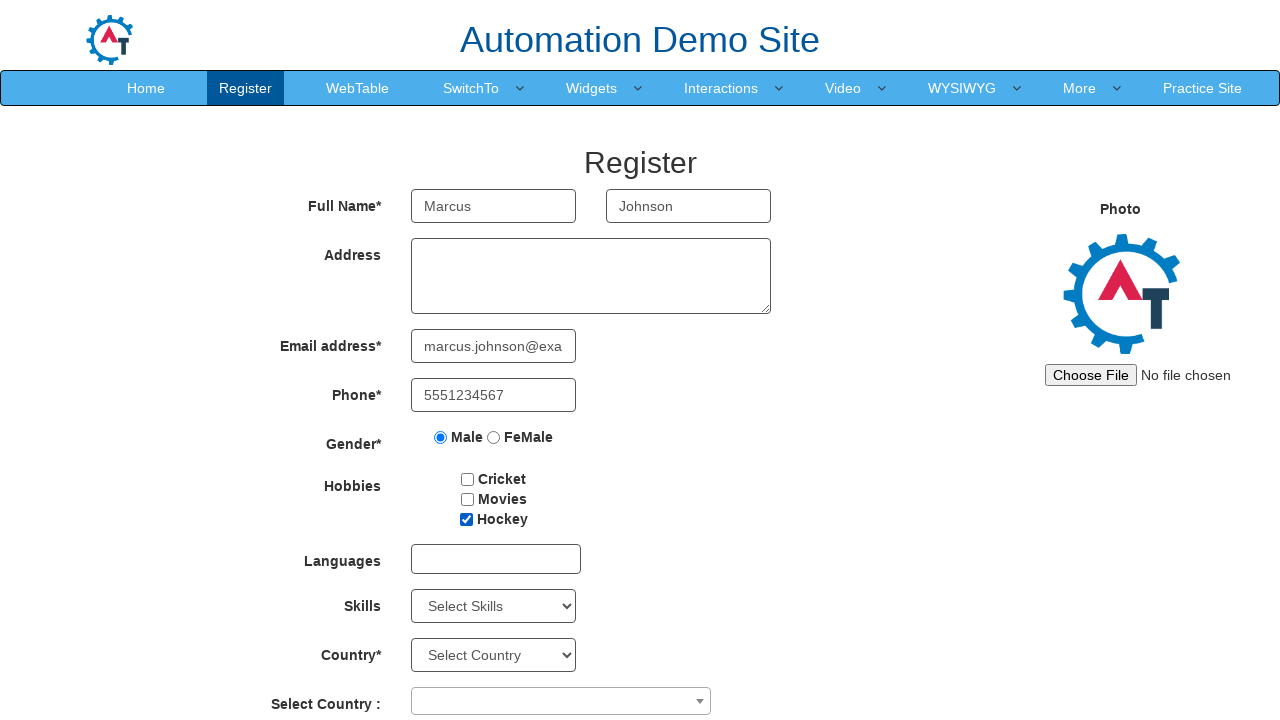

Selected Android from Skills dropdown on #Skills
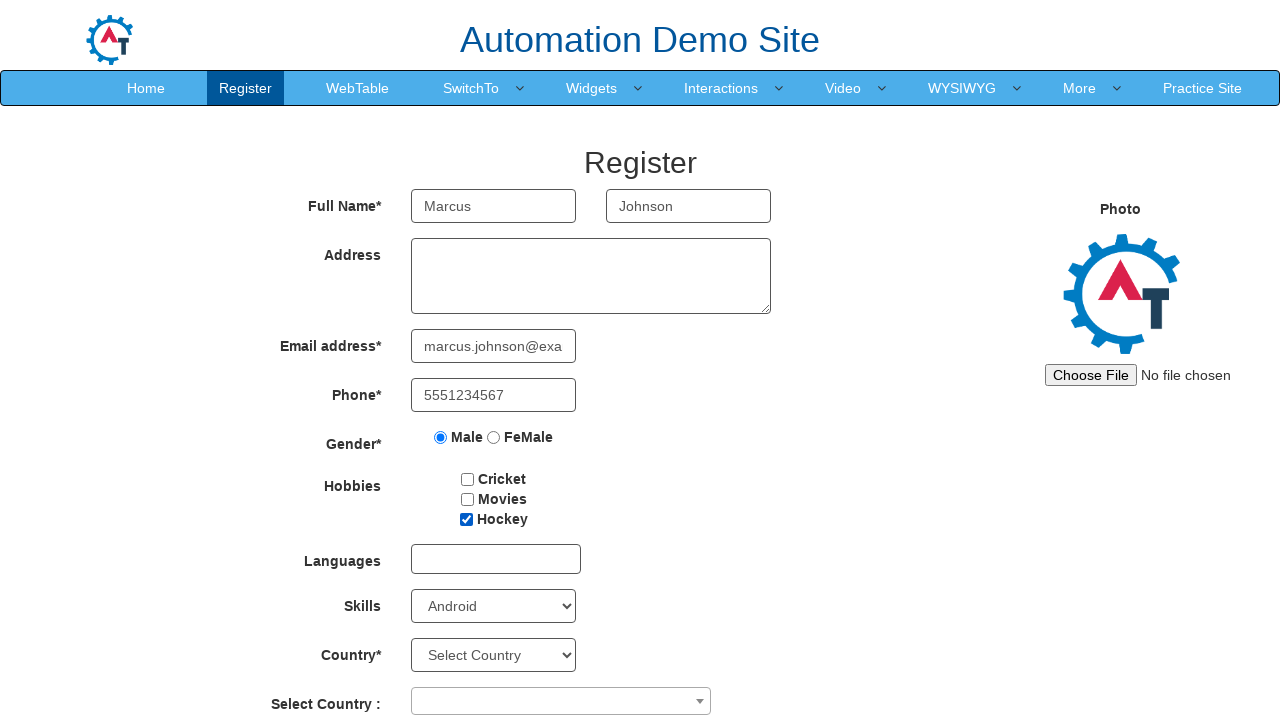

Selected 1985 from year of birth dropdown on #yearbox
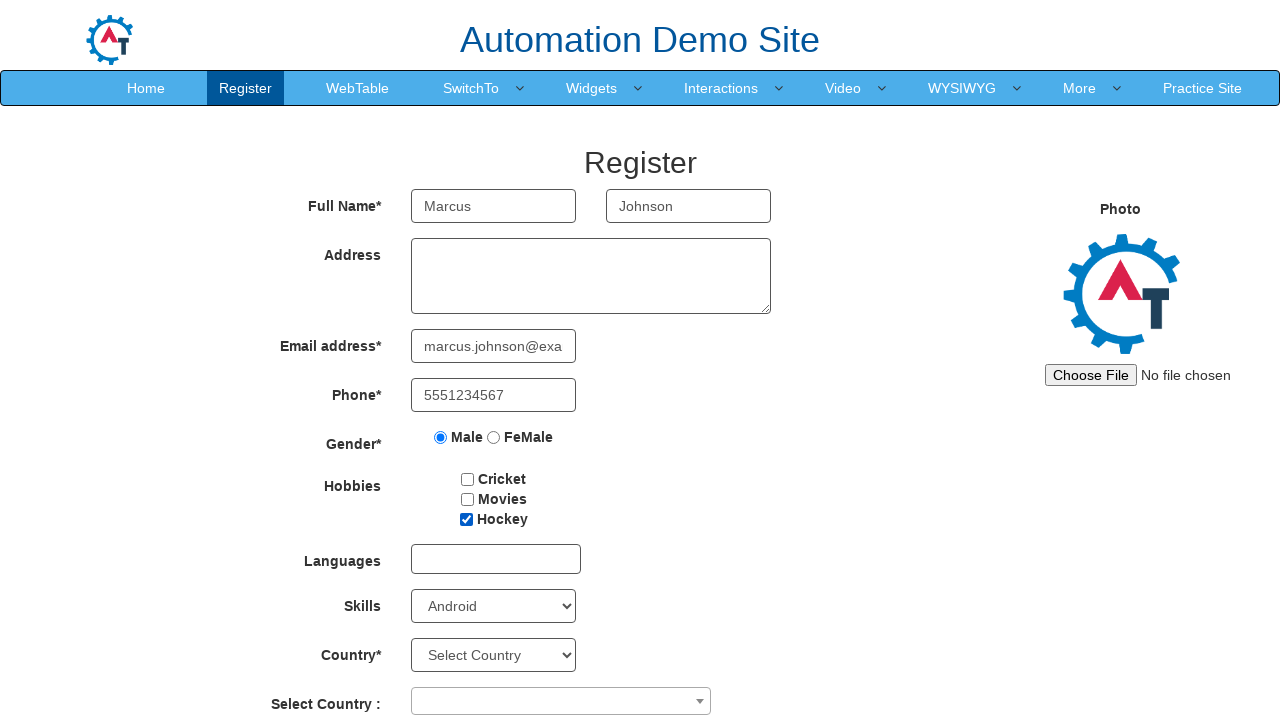

Selected Australia from country dropdown on #country
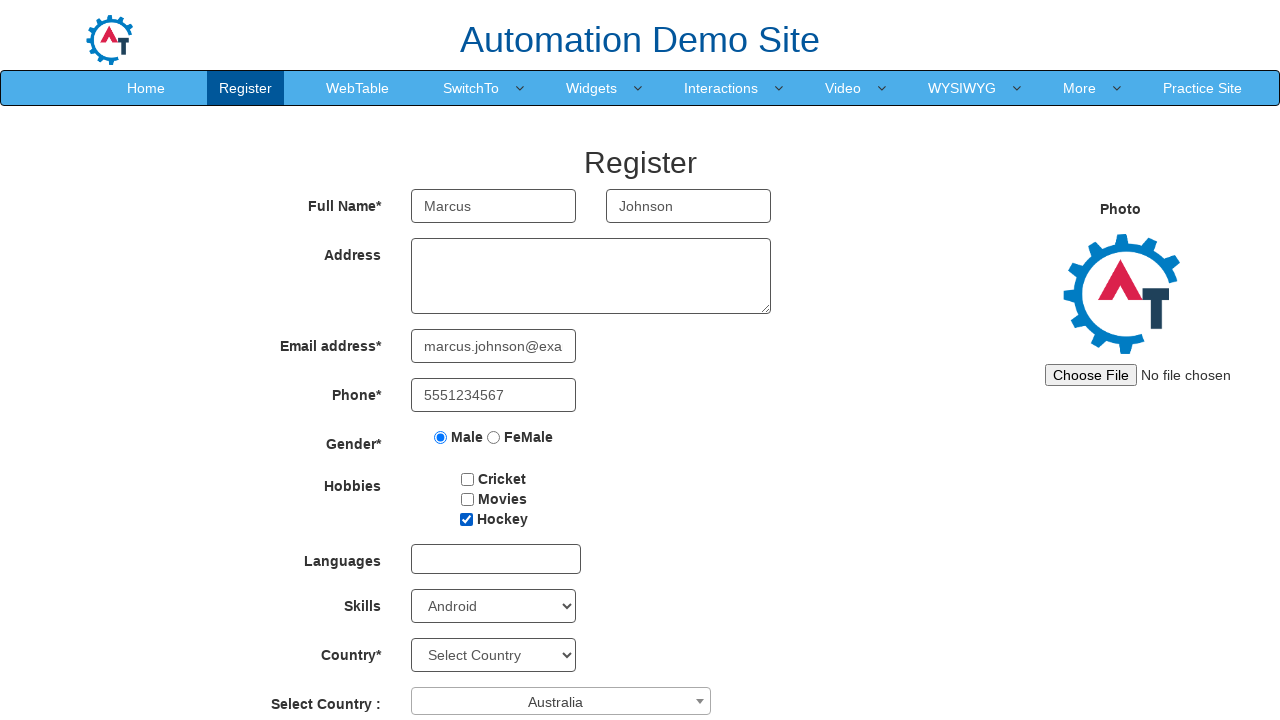

Clicked language dropdown to open it at (496, 559) on #msdd
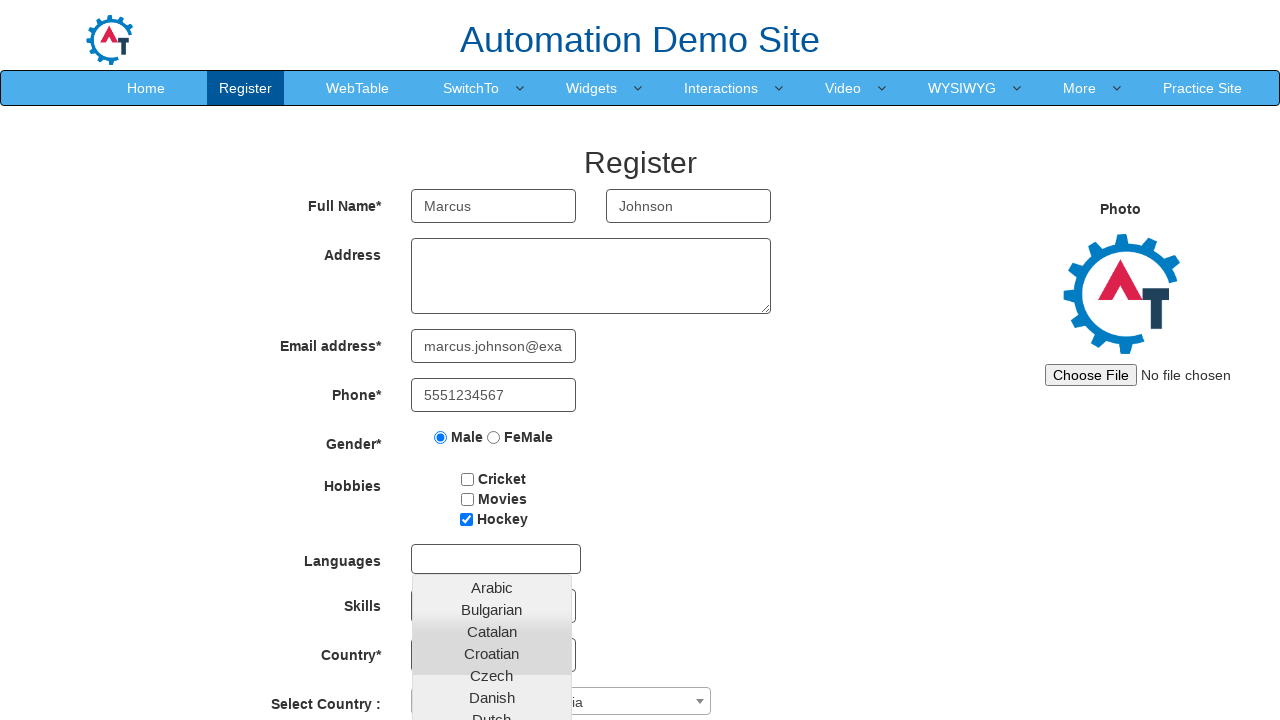

Selected Bulgarian language from the dropdown list at (492, 609) on xpath=//li[@class='ng-scope']/a[text()='Bulgarian']
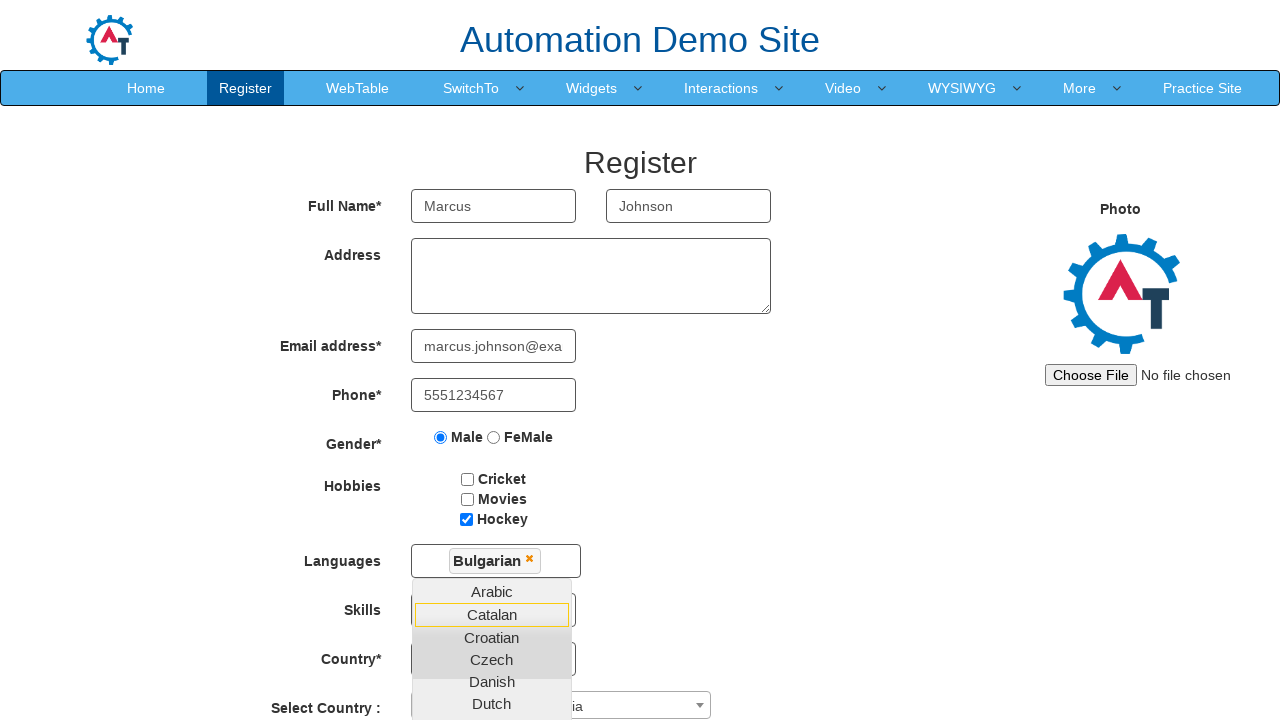

Clicked Male gender radio button again at (441, 437) on input[value='Male']
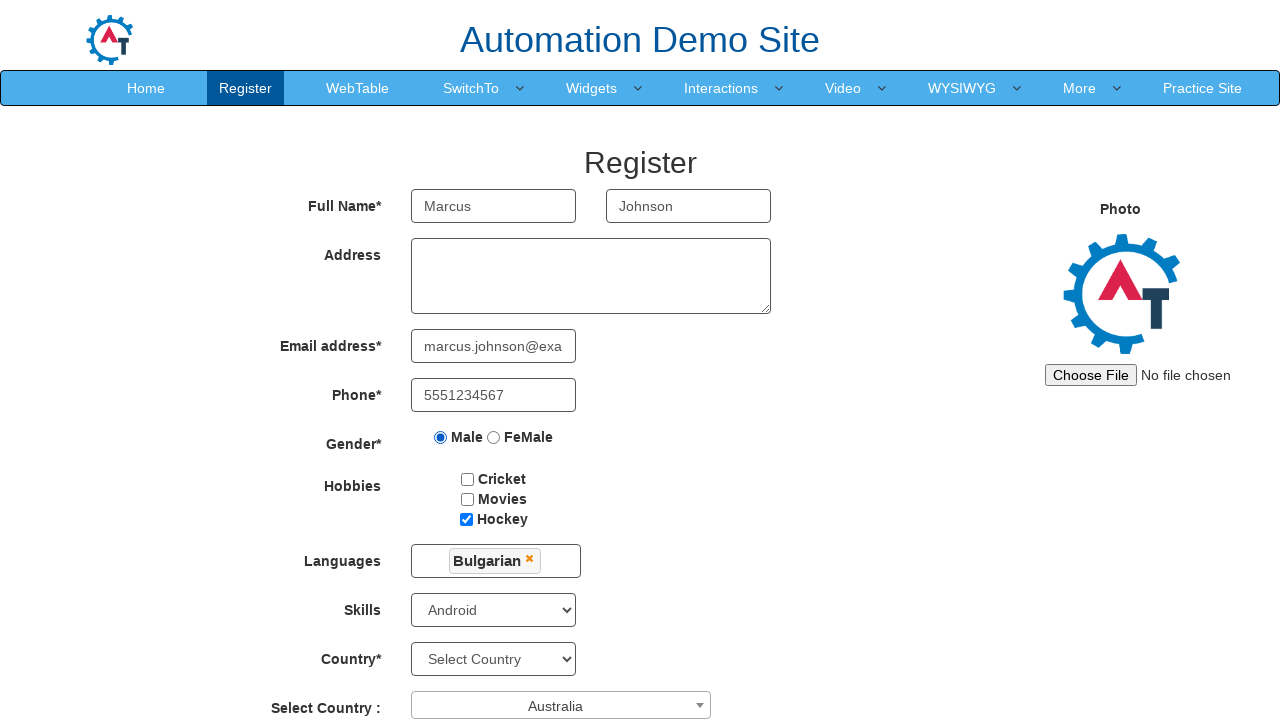

Filled address with '123 Main Street, Sydney' on textarea[ng-model='Adress']
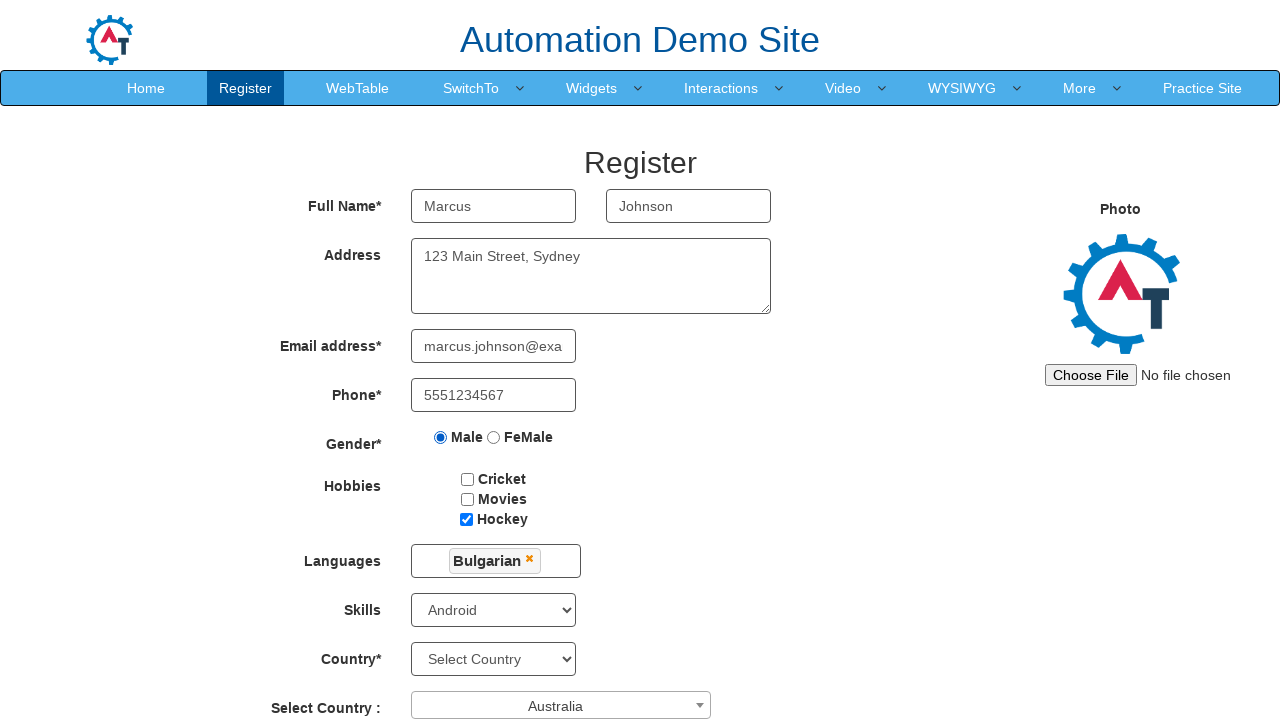

Filled password with 'SecurePass456' on #firstpassword
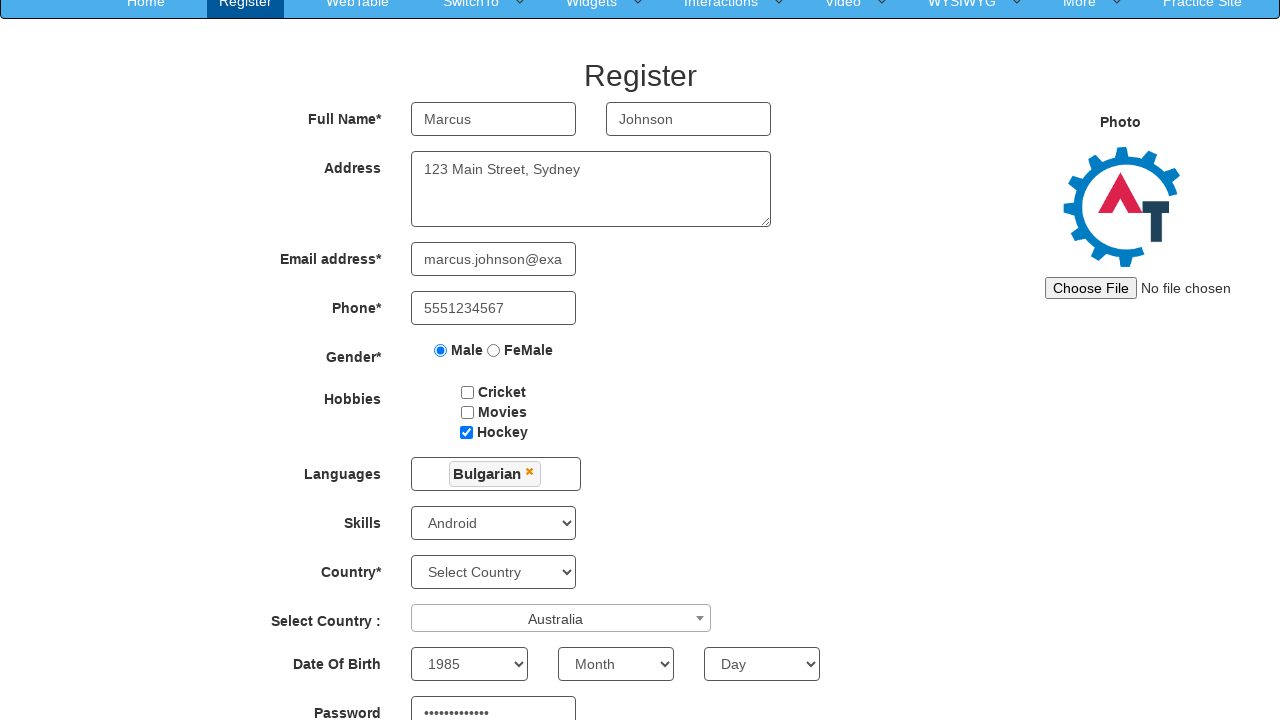

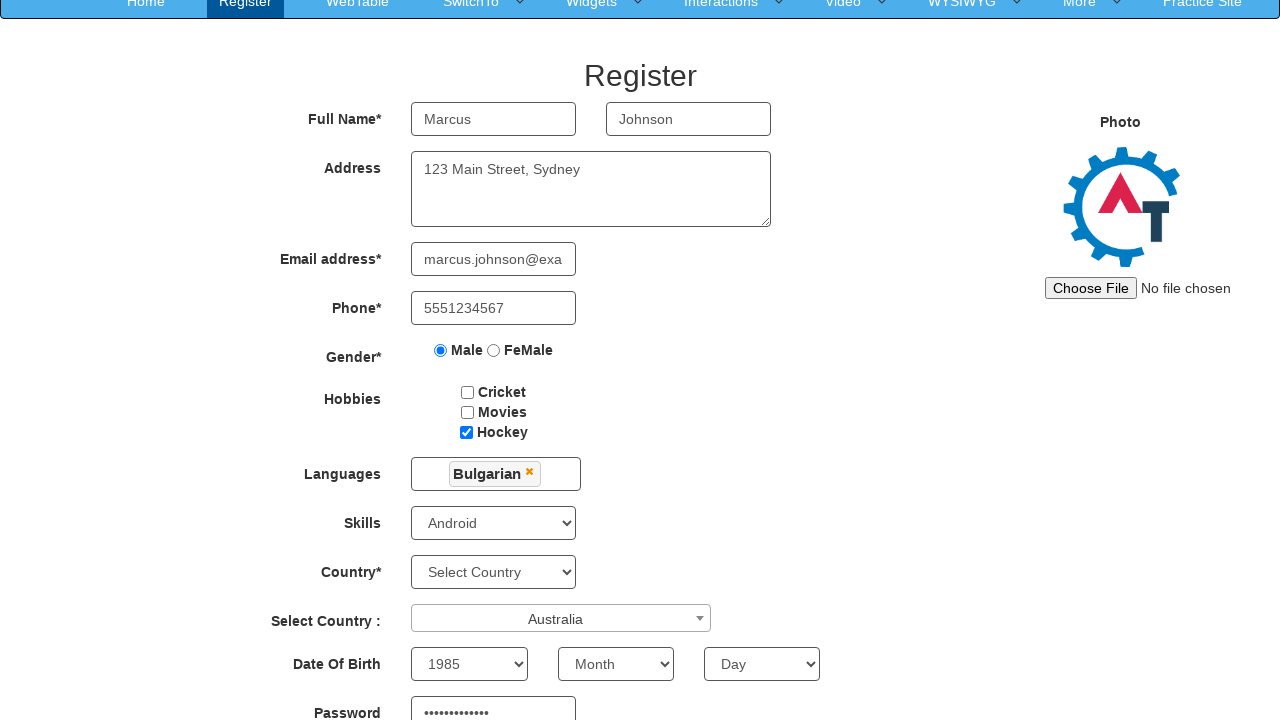